Tests checkbox handling on a blog page by interacting with multiple checkbox groups, checking their selection state, and toggling them

Starting URL: https://omayo.blogspot.com/

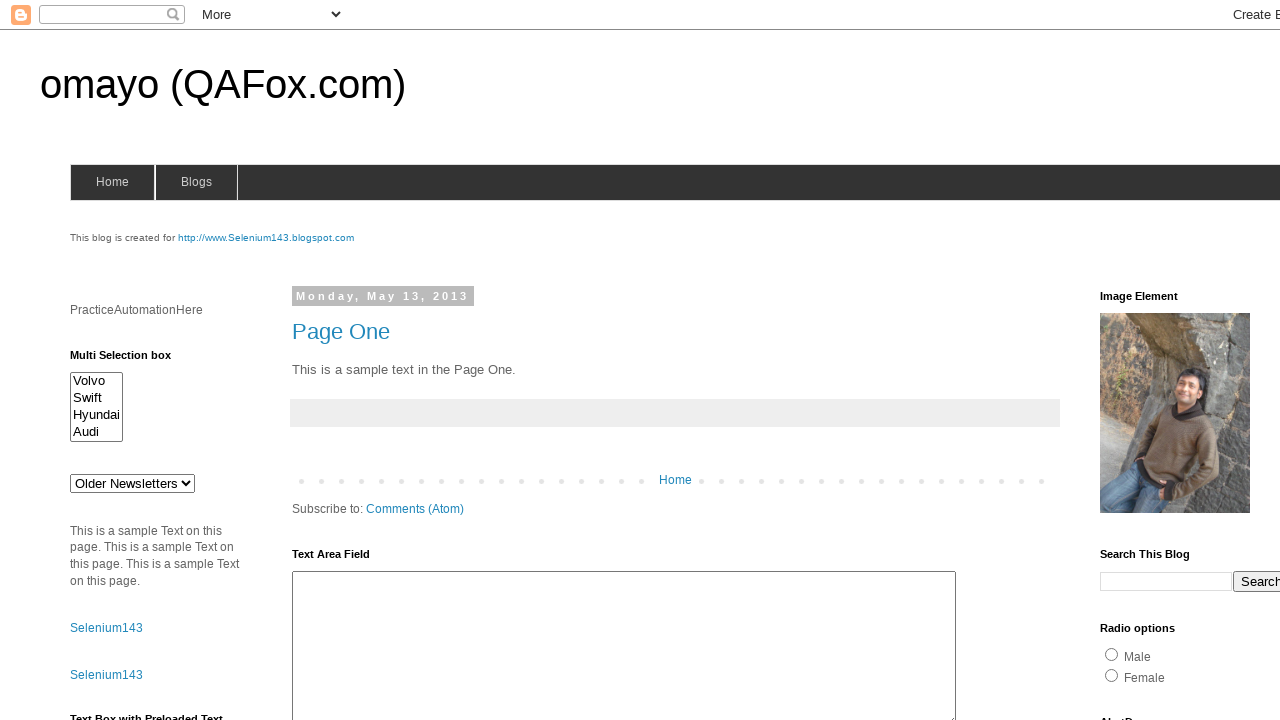

Located all accessory checkboxes on the page
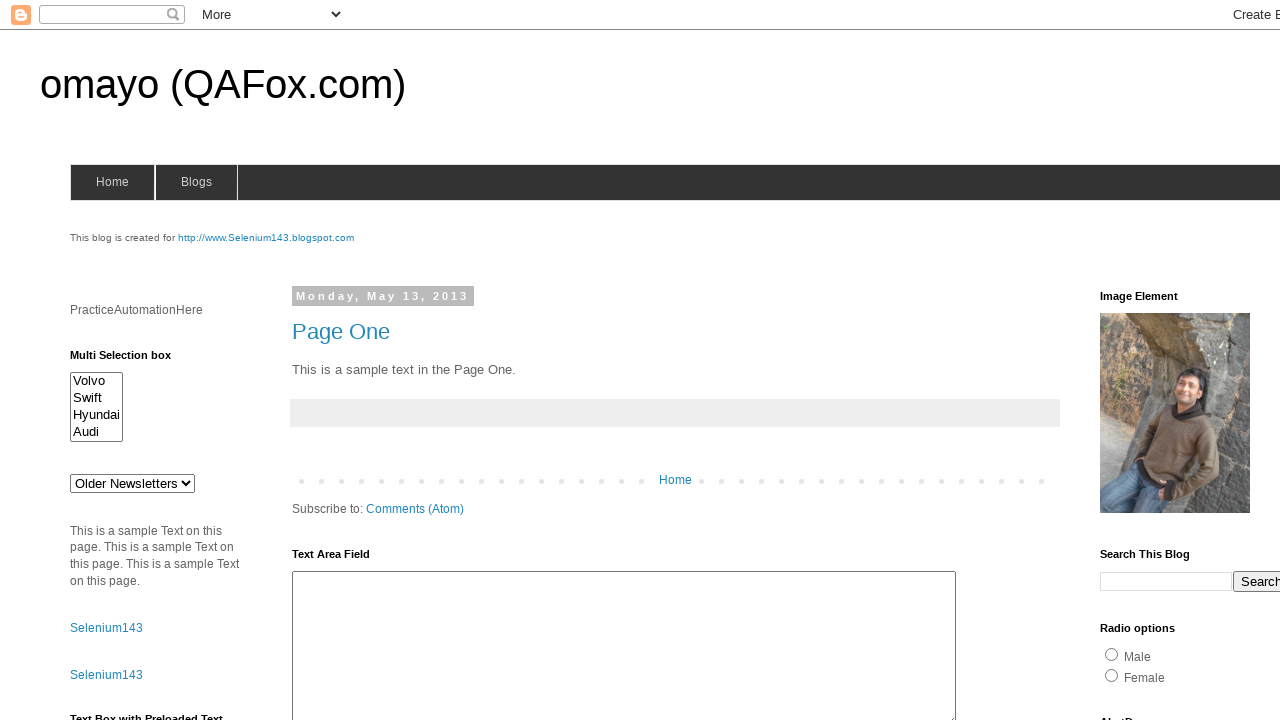

Checked unselected checkbox with value 'Pen' at (1136, 360) on div>input[name='accessories'] >> nth=0
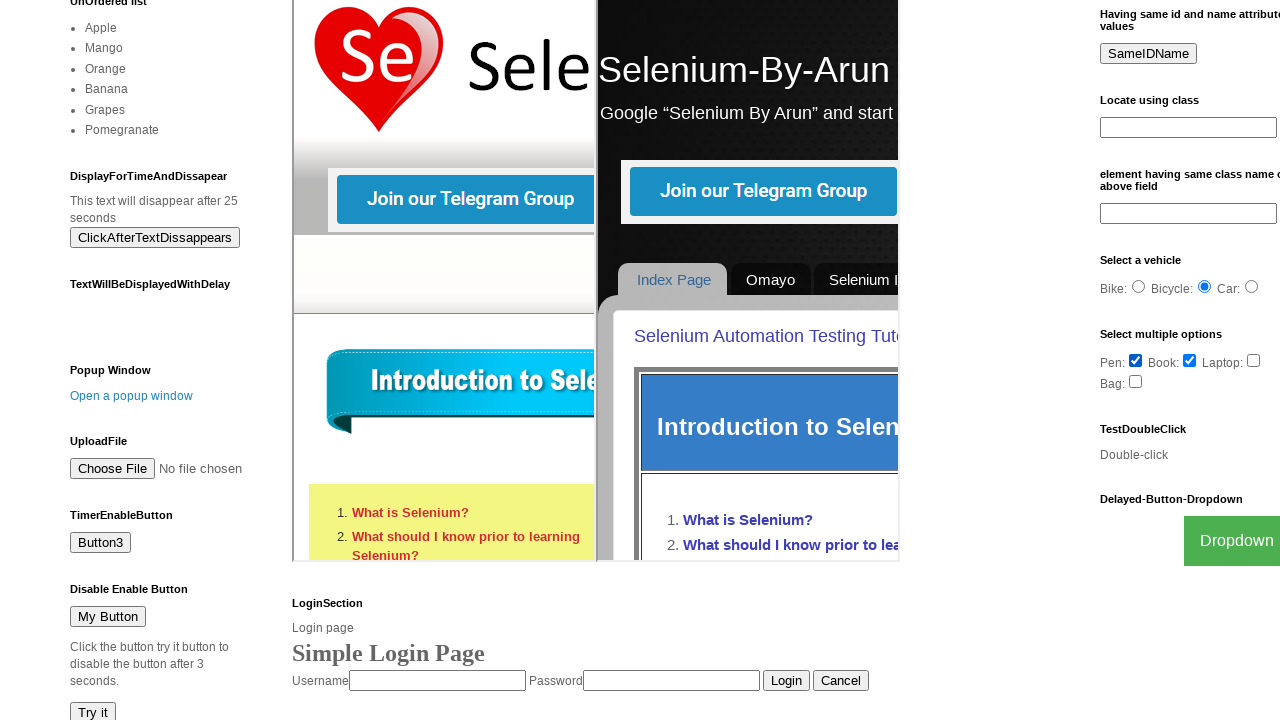

Found selected checkbox with value 'Book'
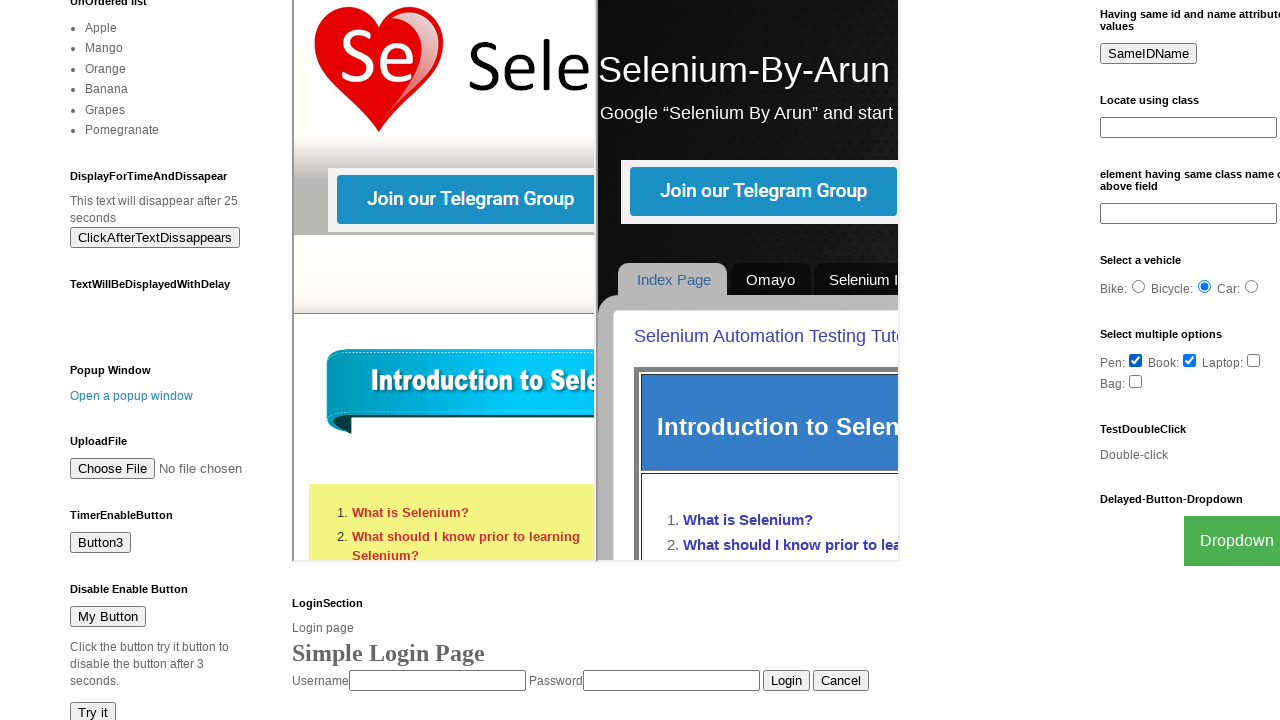

Unchecked checkbox with value 'Book' at (1190, 360) on div>input[name='accessories'] >> nth=1
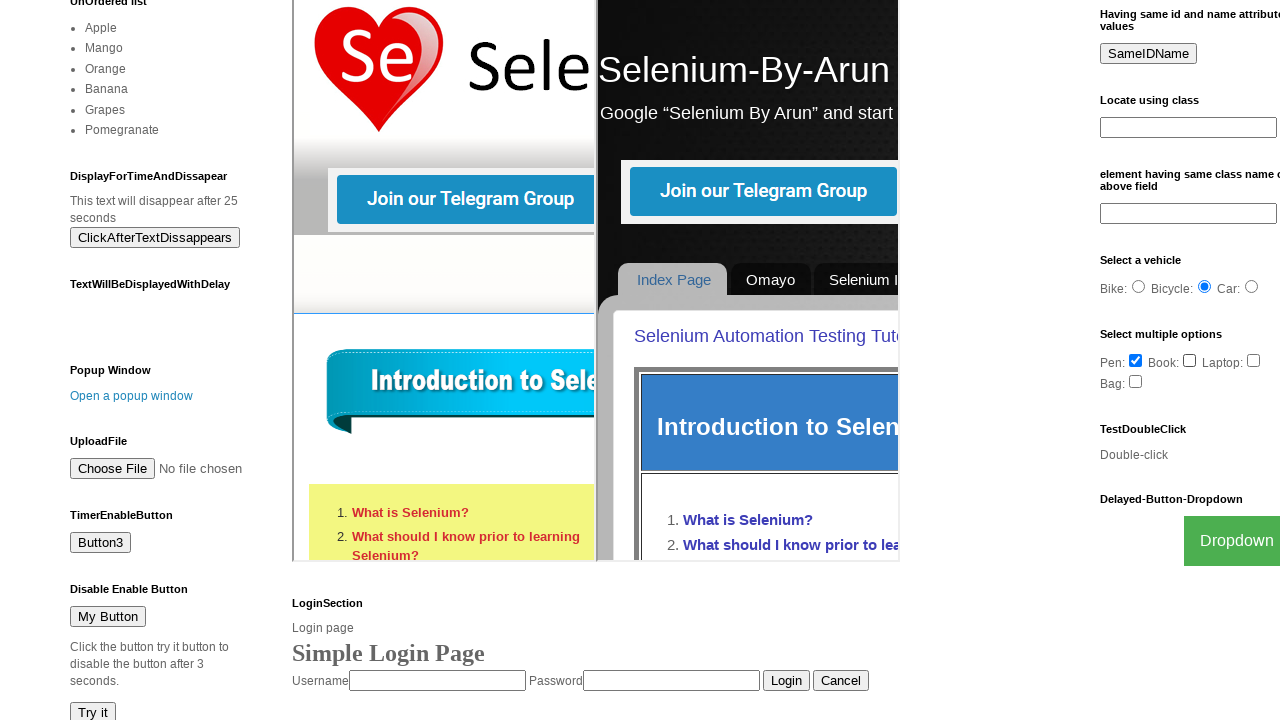

Checked unselected checkbox with value 'Laptop' at (1254, 360) on div>input[name='accessories'] >> nth=2
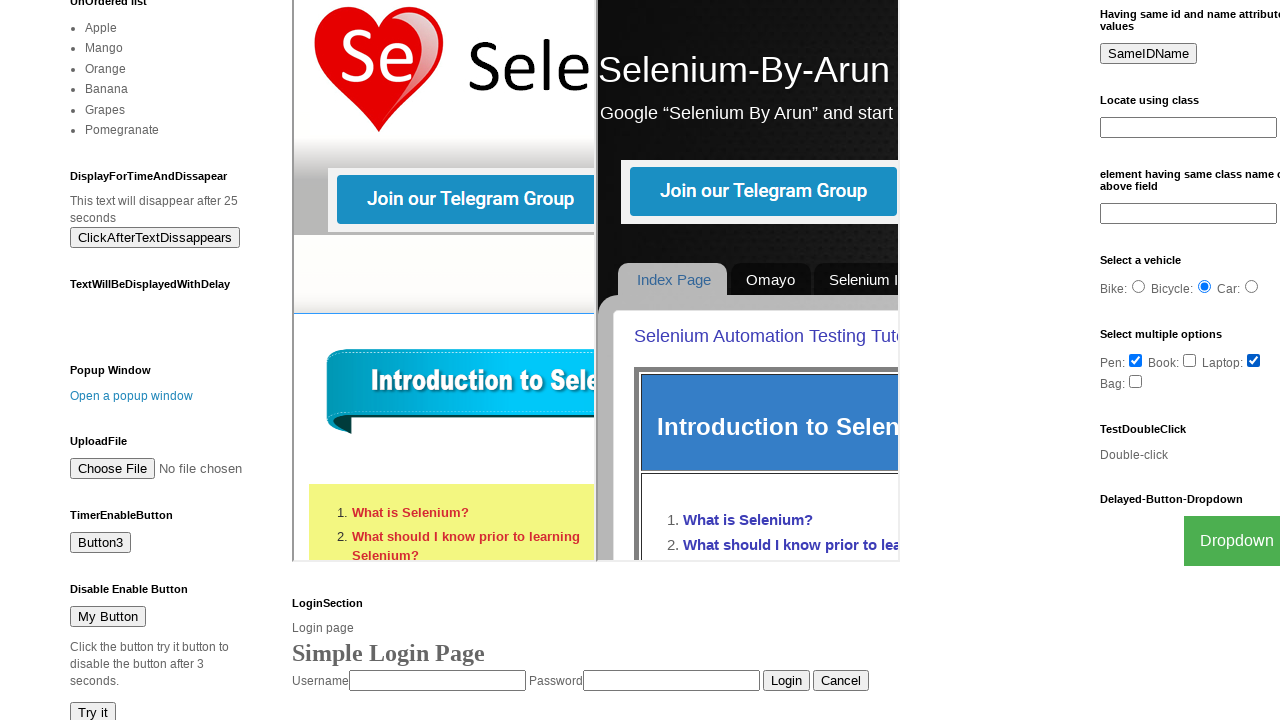

Checked unselected checkbox with value 'Bag' at (1136, 381) on div>input[name='accessories'] >> nth=3
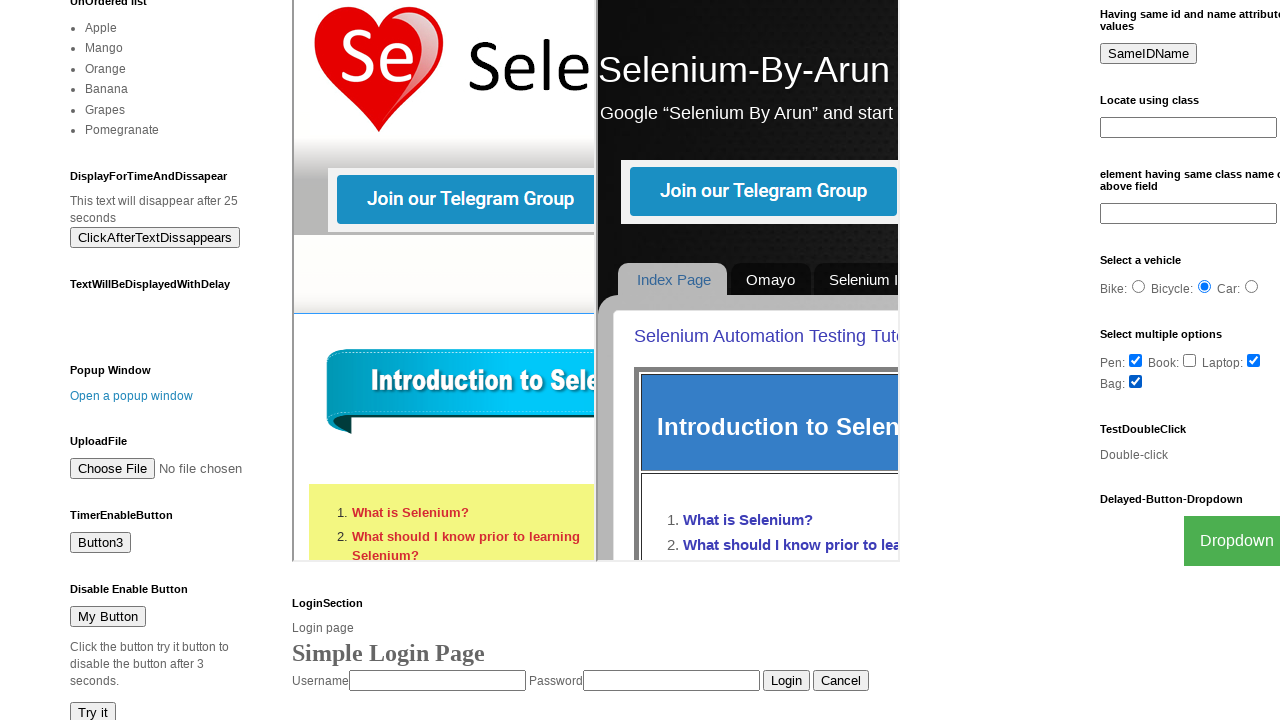

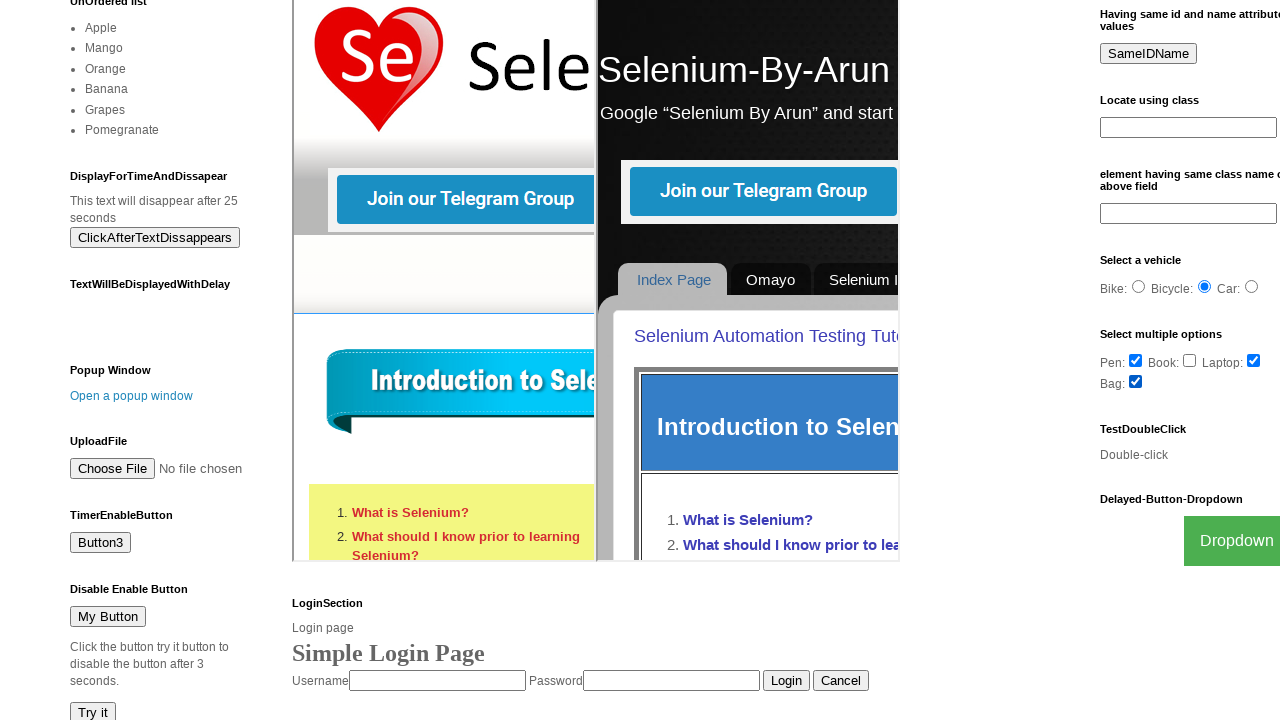